Navigates to a download page and clicks on a file link to initiate download

Starting URL: https://the-internet.herokuapp.com/download

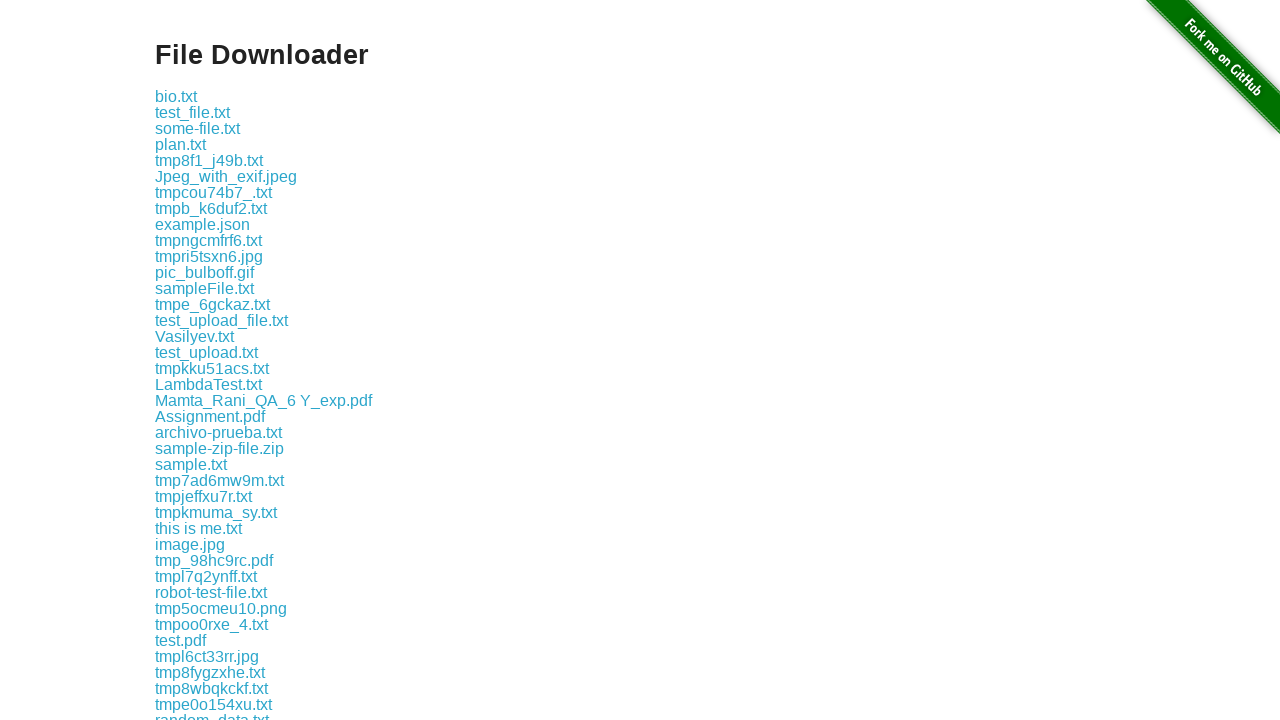

Navigated to download page
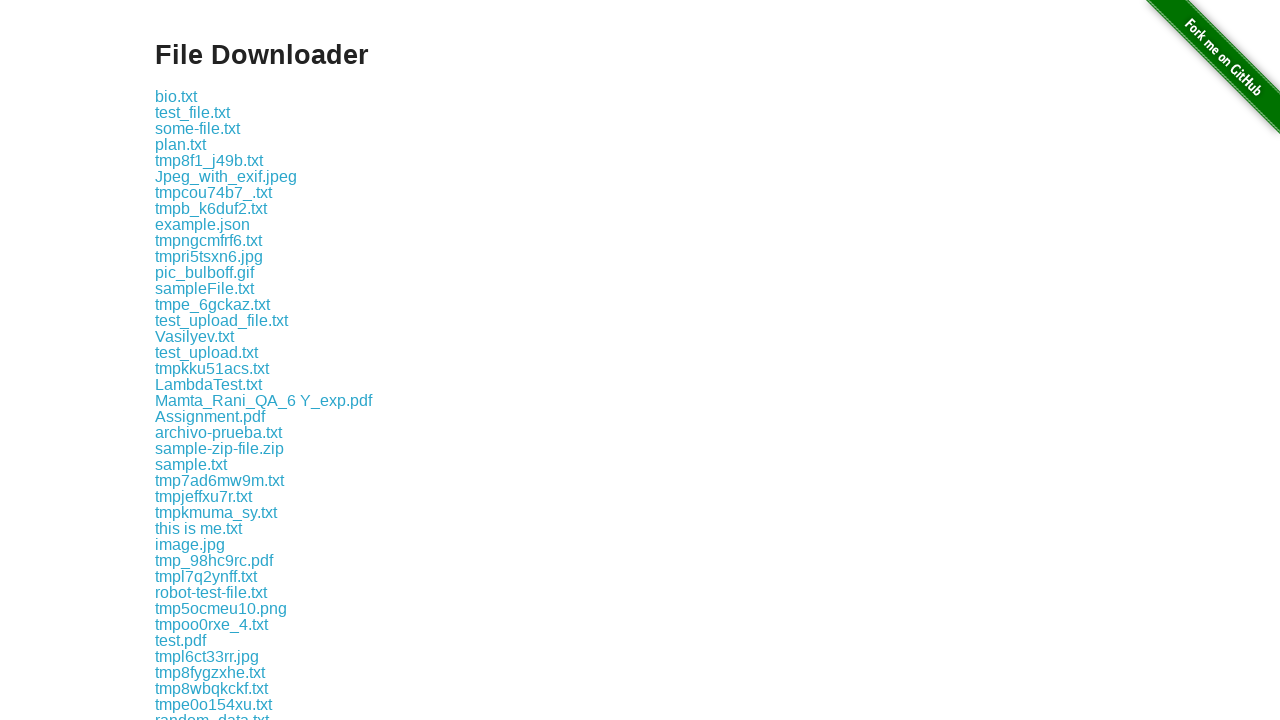

Clicked on some-file.txt link to initiate download at (198, 128) on text='some-file.txt'
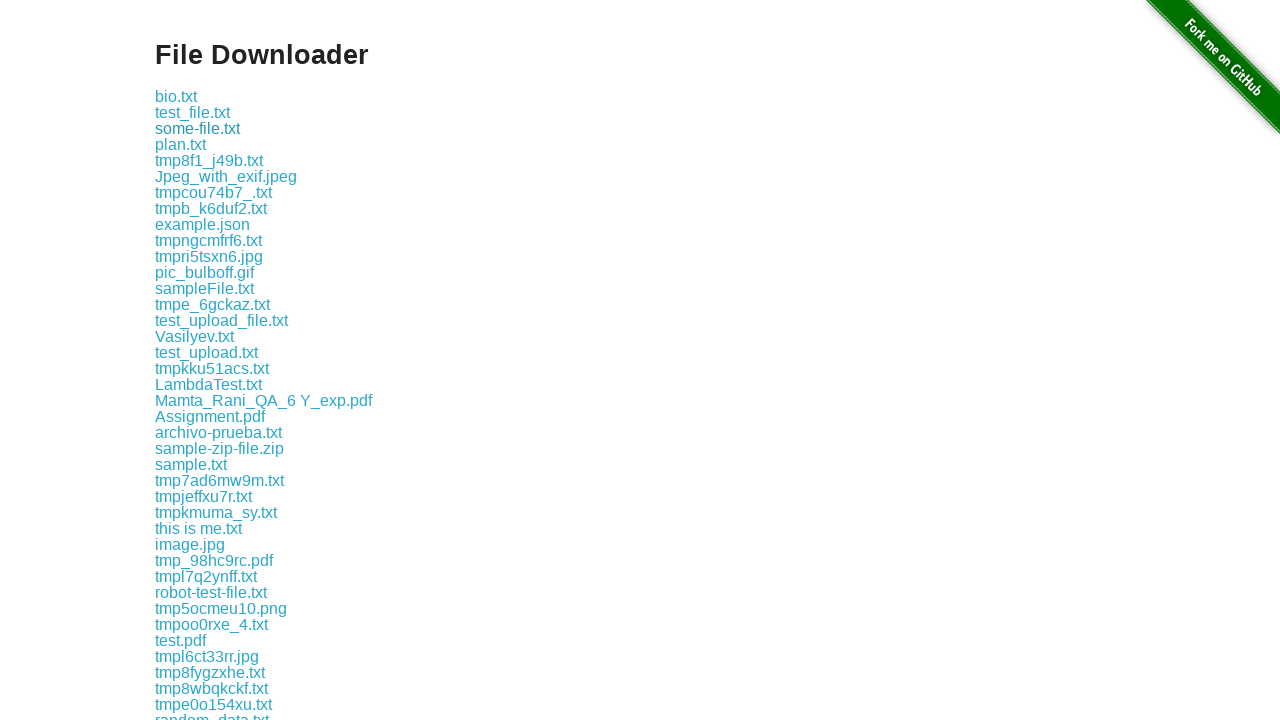

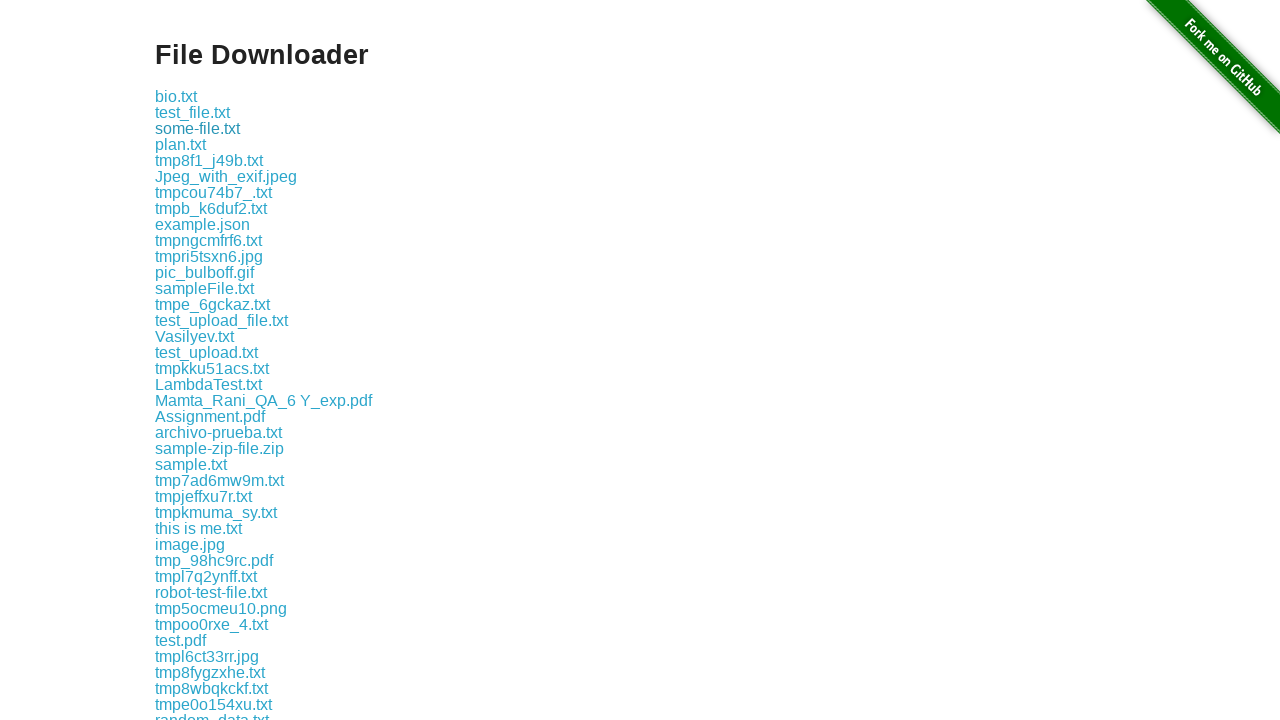